Tests the environmental-social news page by scrolling to load content and clicking the "Load More" button to load additional news articles, then scrolling again to view more content.

Starting URL: https://www.sustainabilitymenews.com/environmental-social

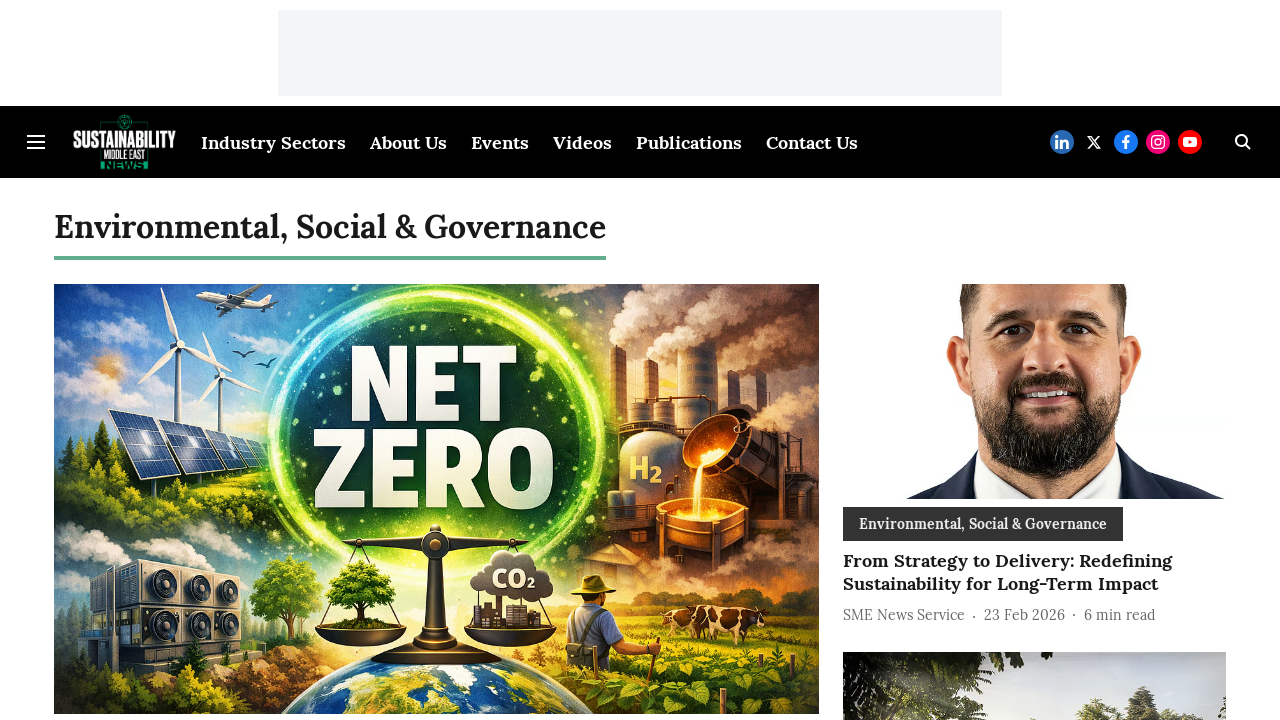

Waited for page to load with networkidle state
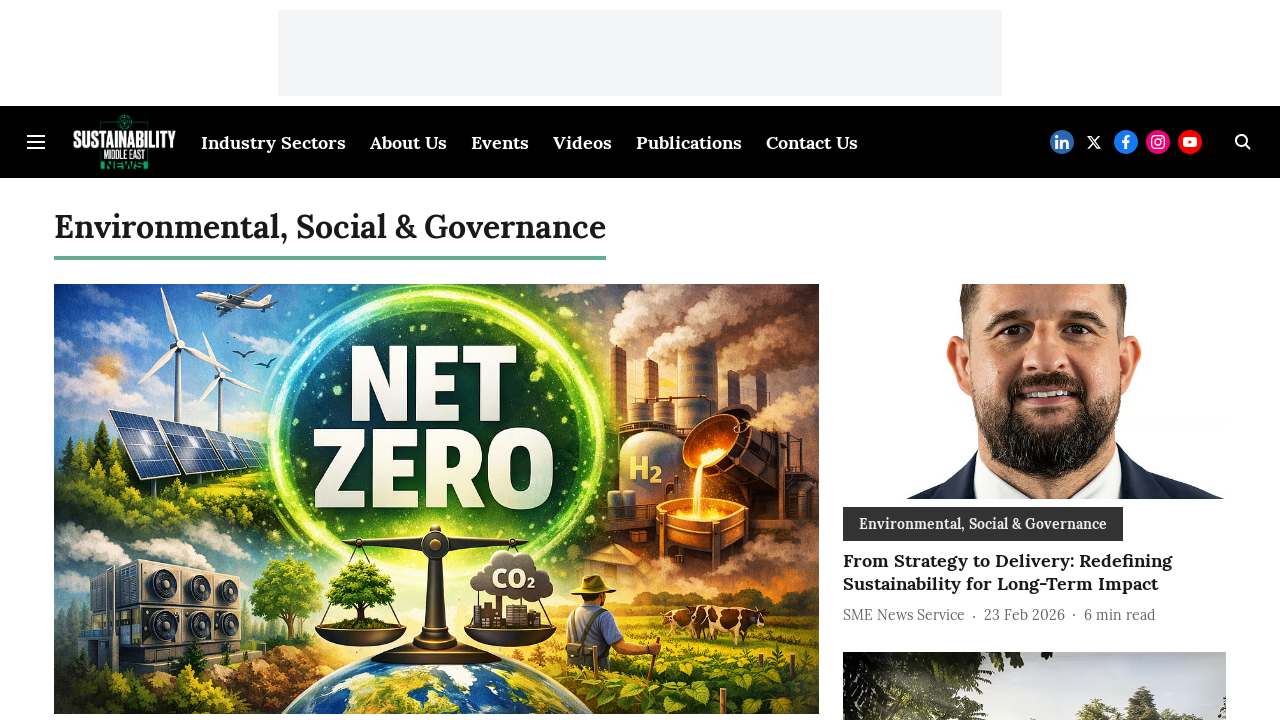

Scrolled to bottom of page
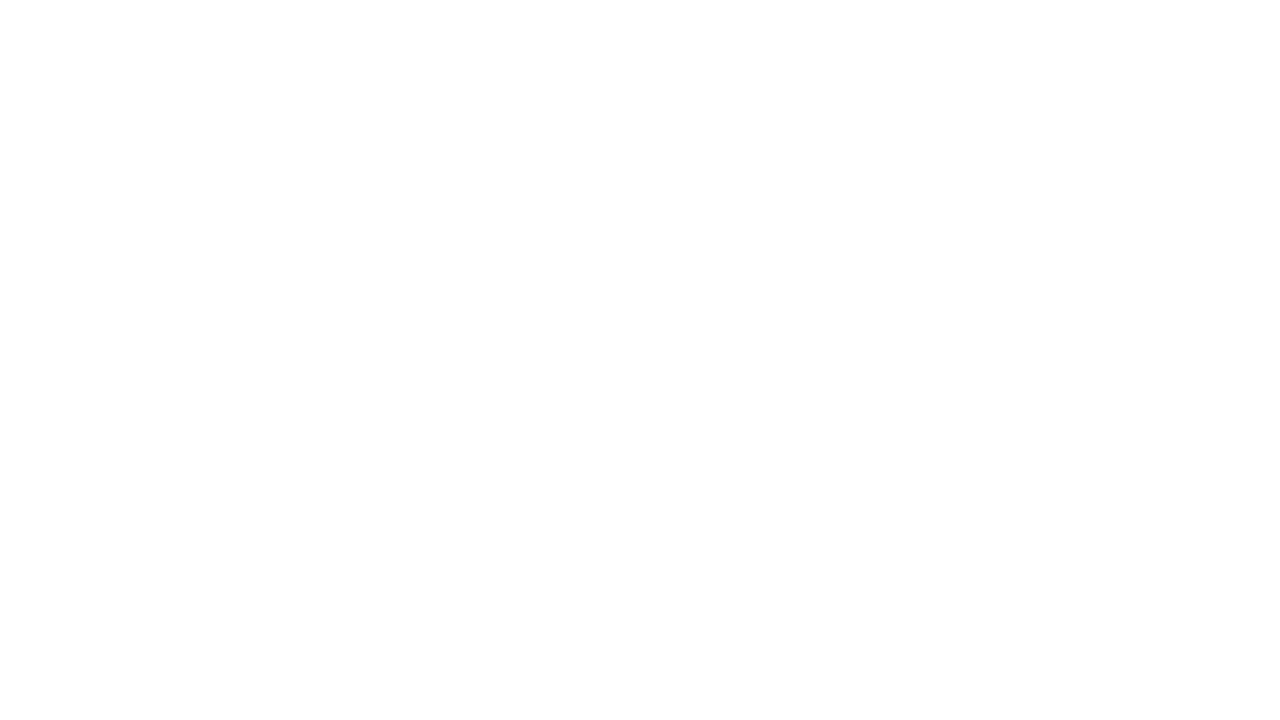

Waited 1 second for content to load
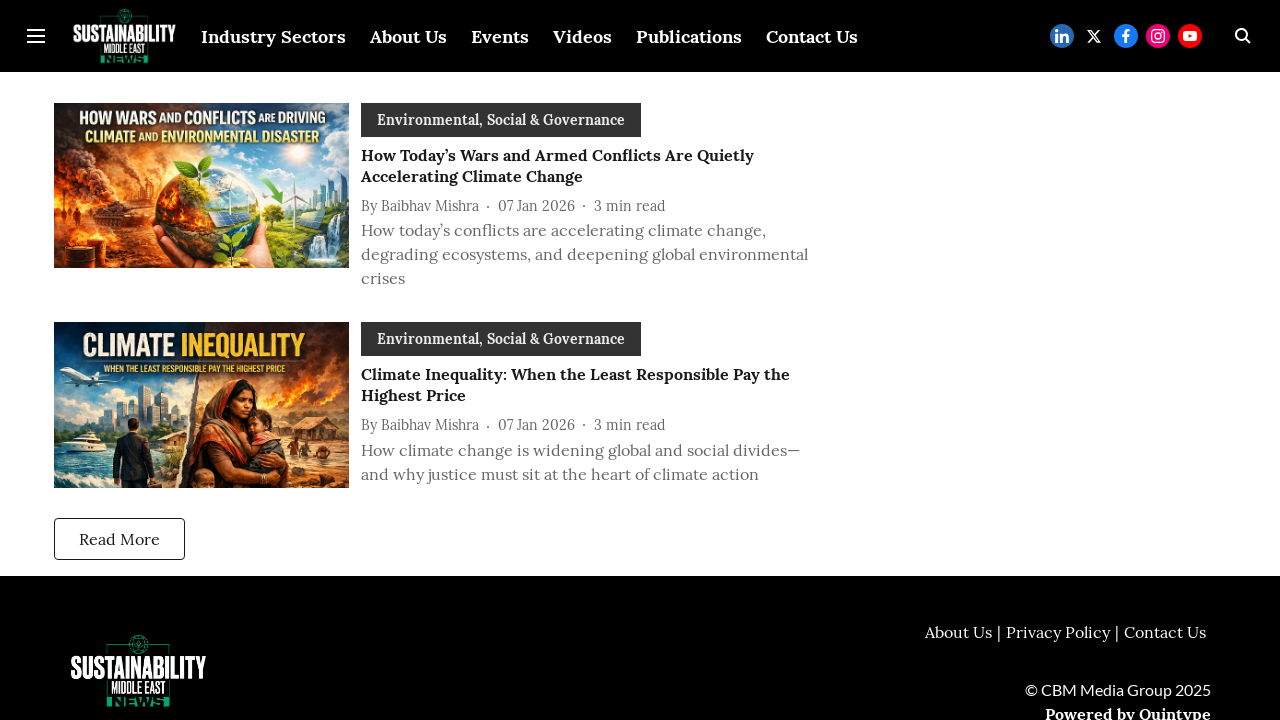

Scrolled to bottom of page
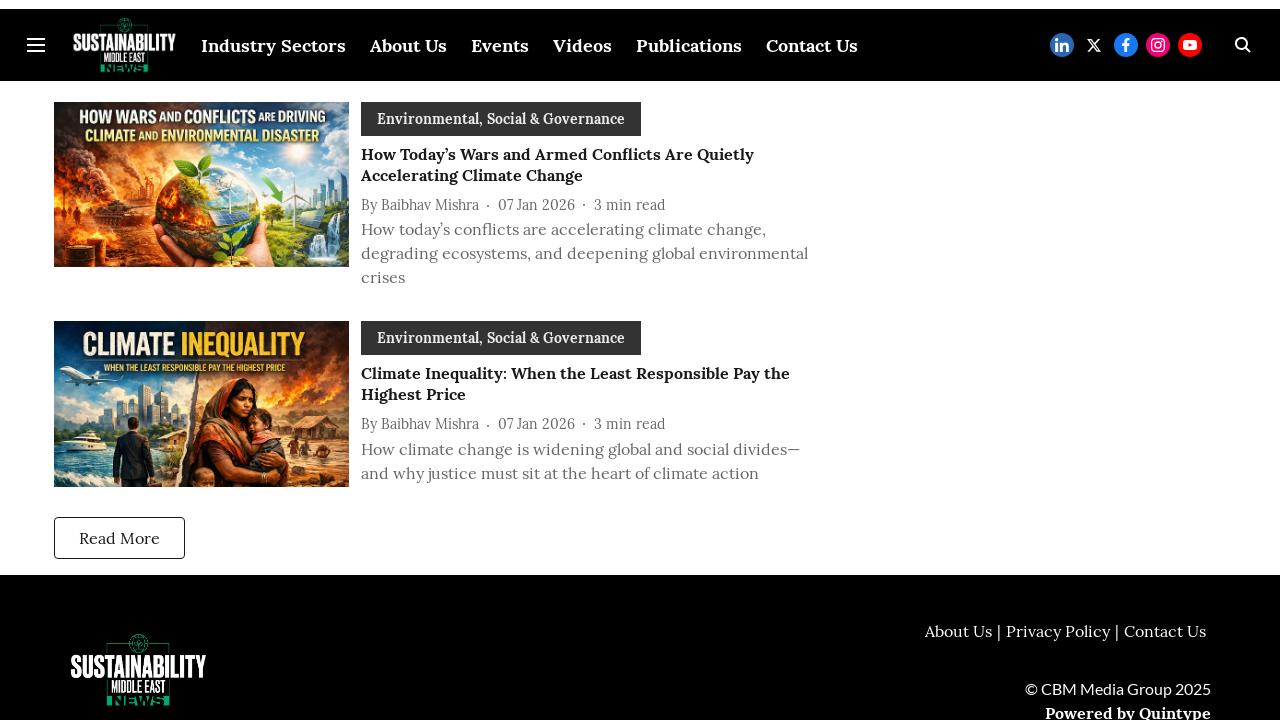

Waited 1 second for content to load
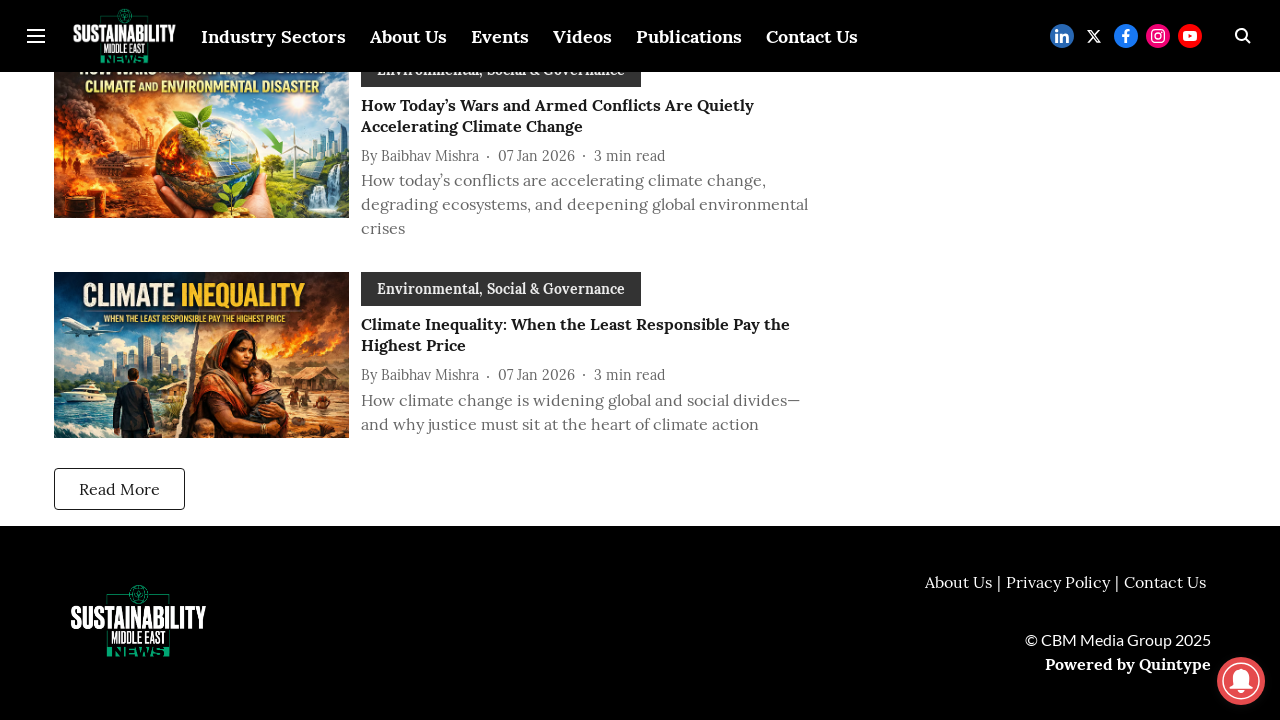

Scrolled to bottom of page
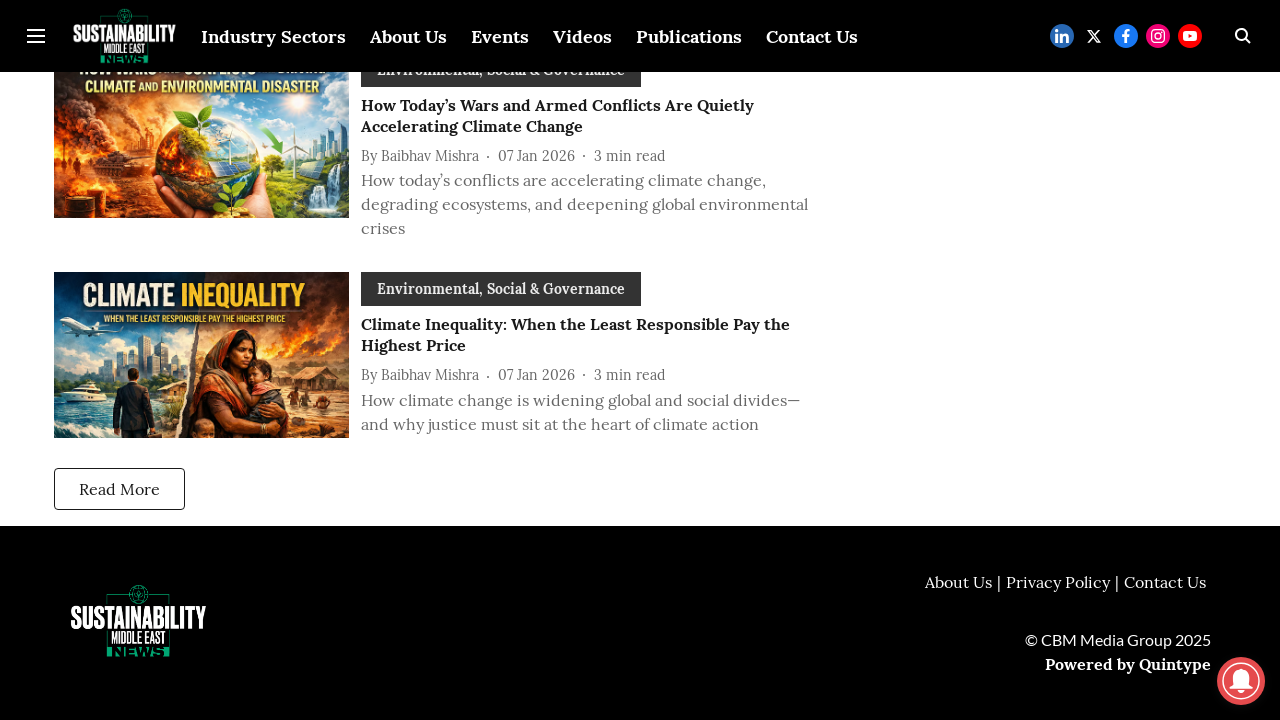

Waited 1 second for content to load
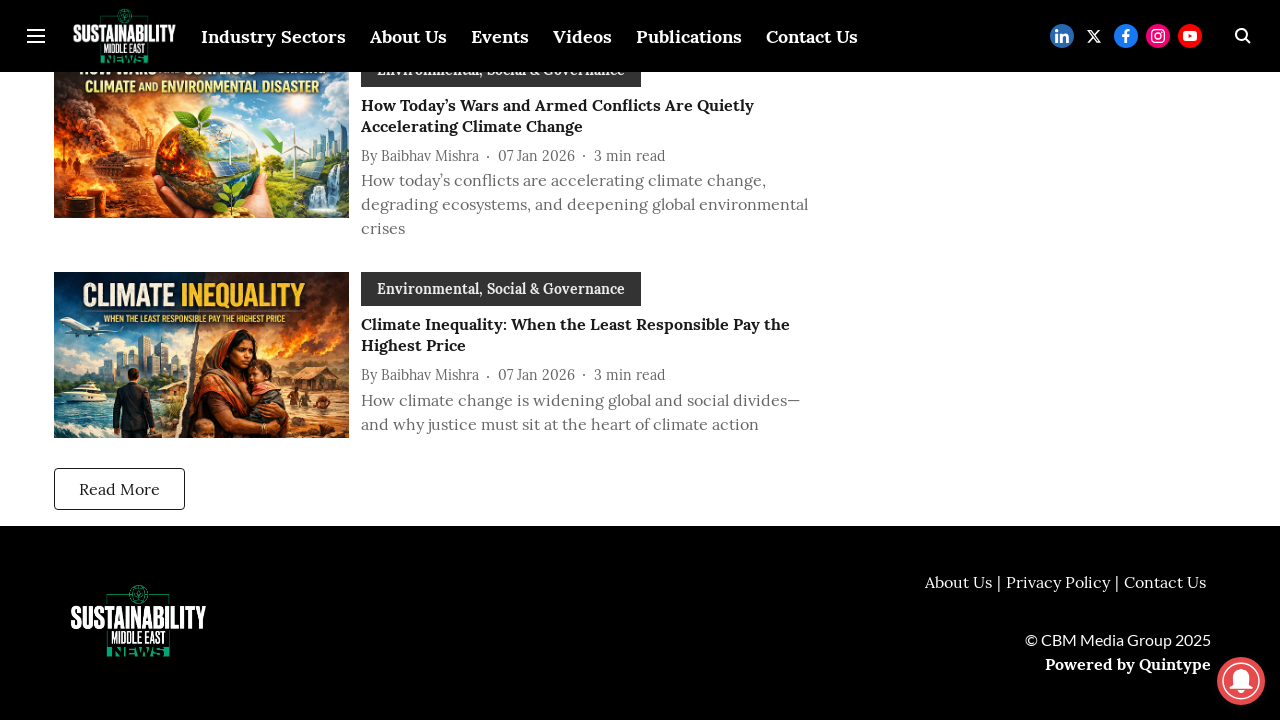

Clicked the Load More button at (120, 489) on .load-more-m_button__1mmf1
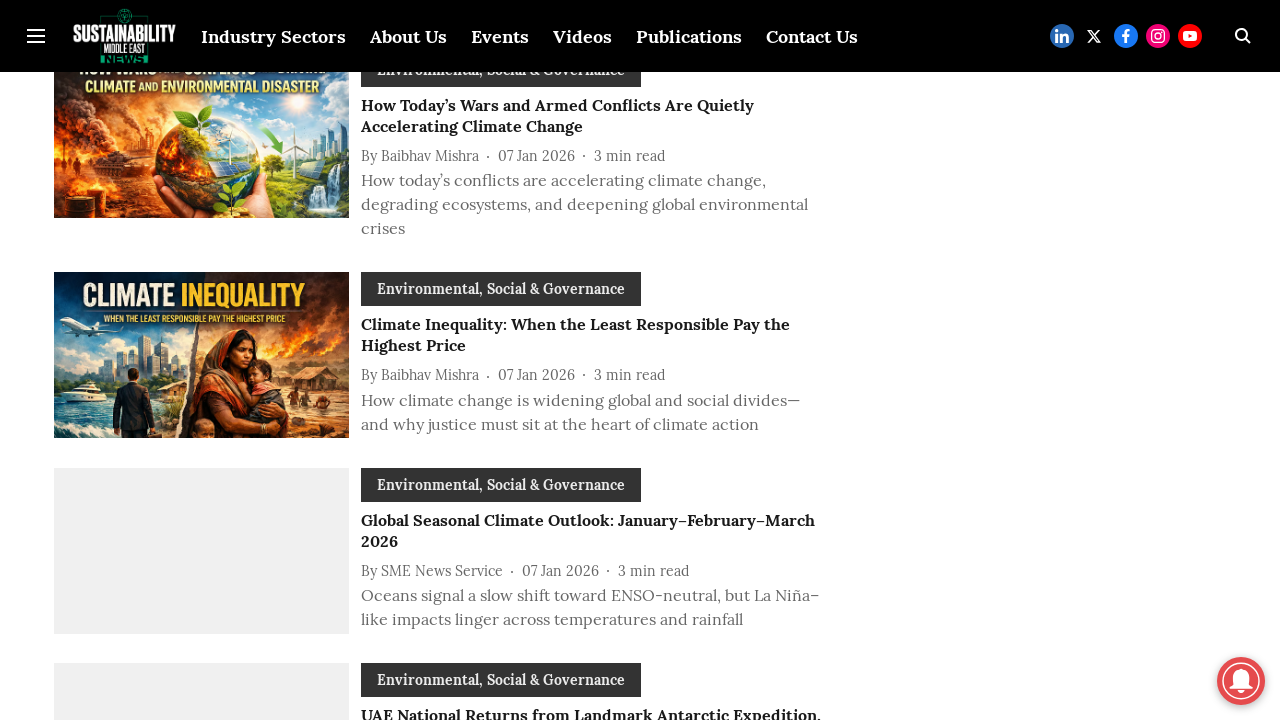

Waited 3 seconds for new articles to load after Load More click
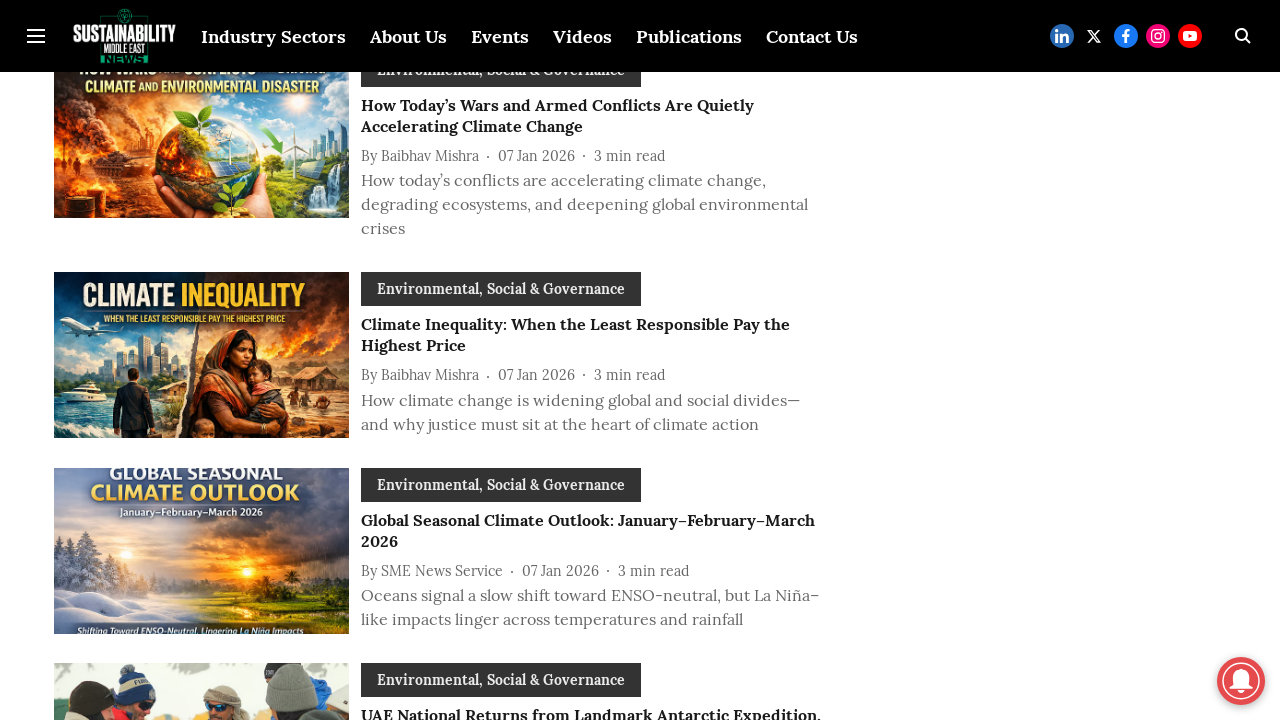

Scrolled to bottom to view newly loaded articles
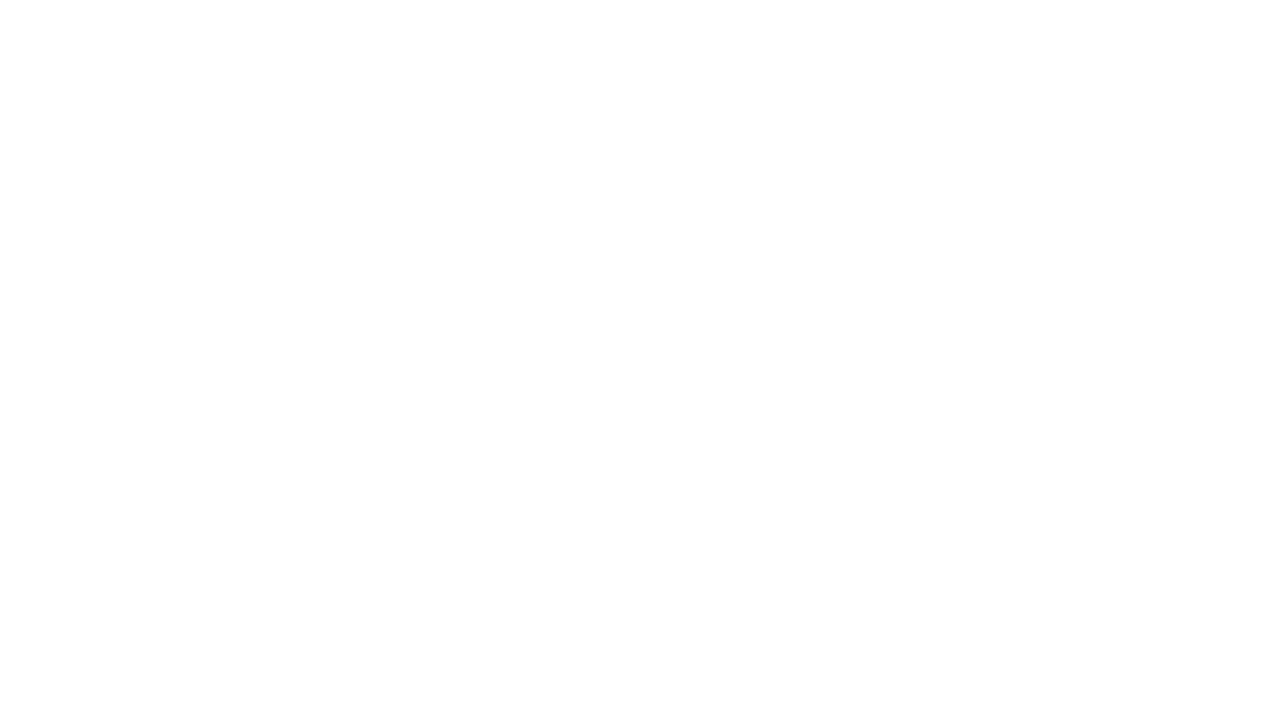

Waited 1 second for content rendering
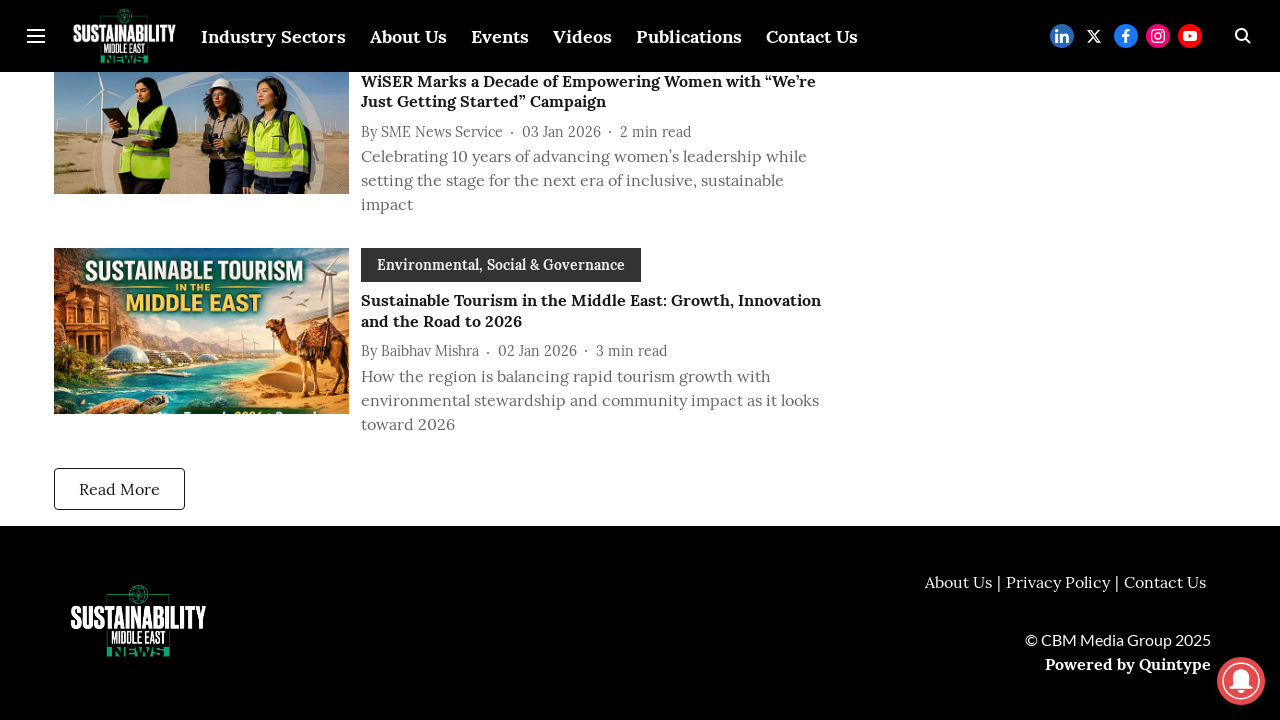

Scrolled to bottom to view newly loaded articles
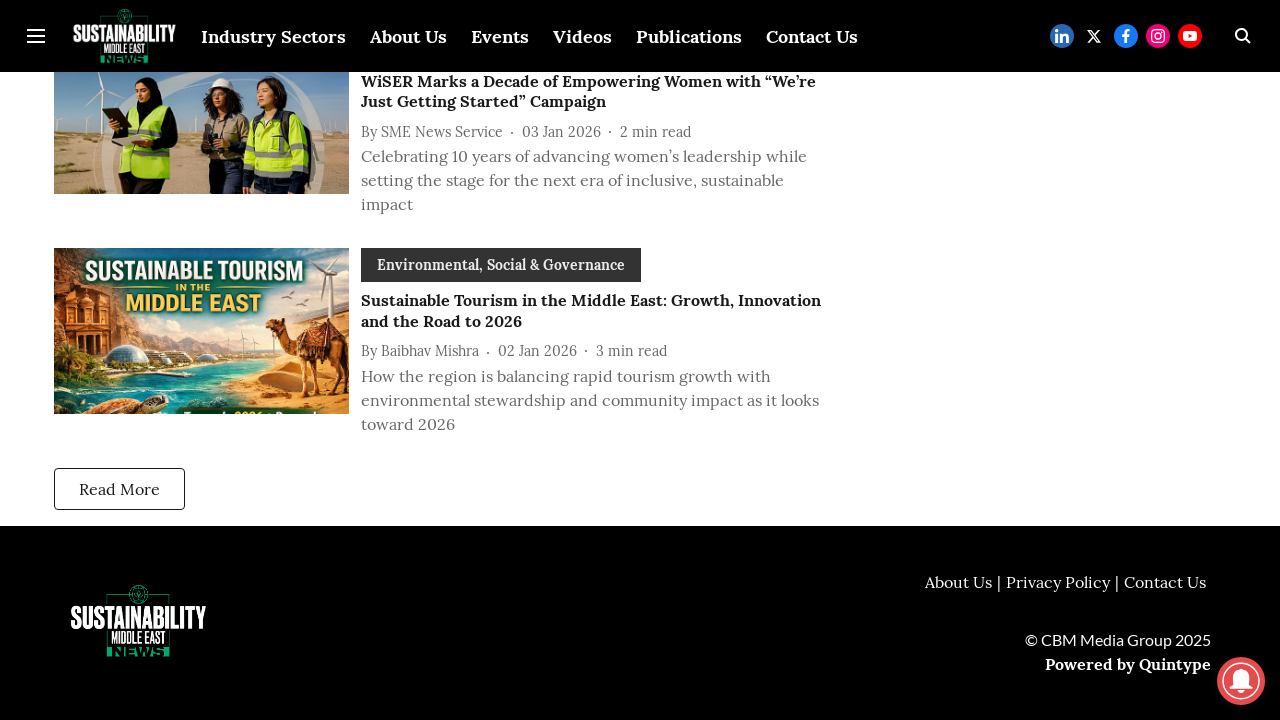

Waited 1 second for content rendering
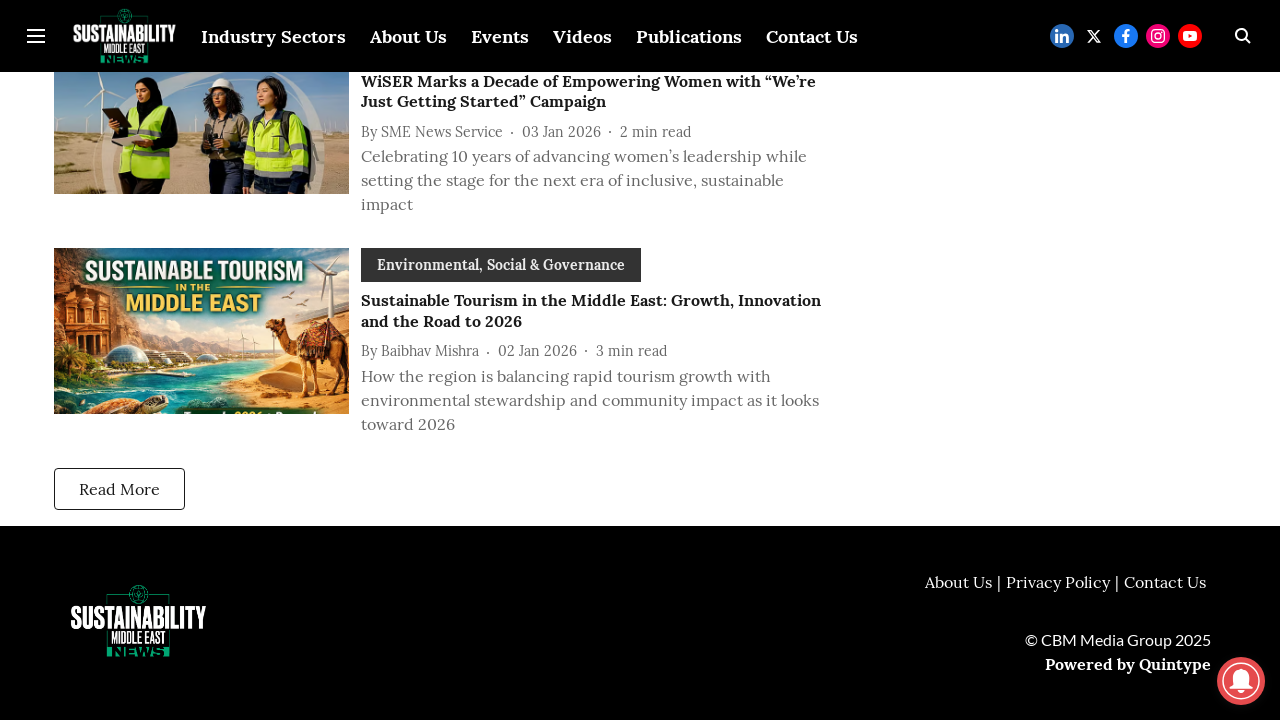

Scrolled to bottom to view newly loaded articles
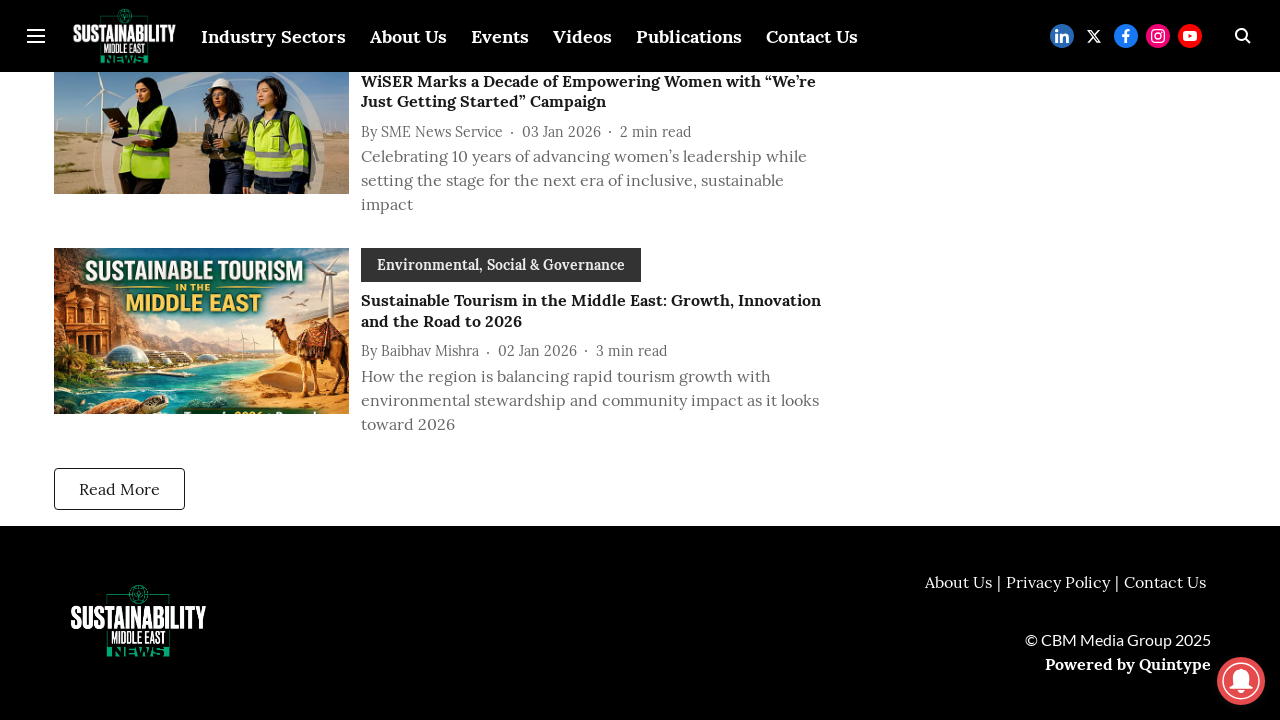

Waited 1 second for content rendering
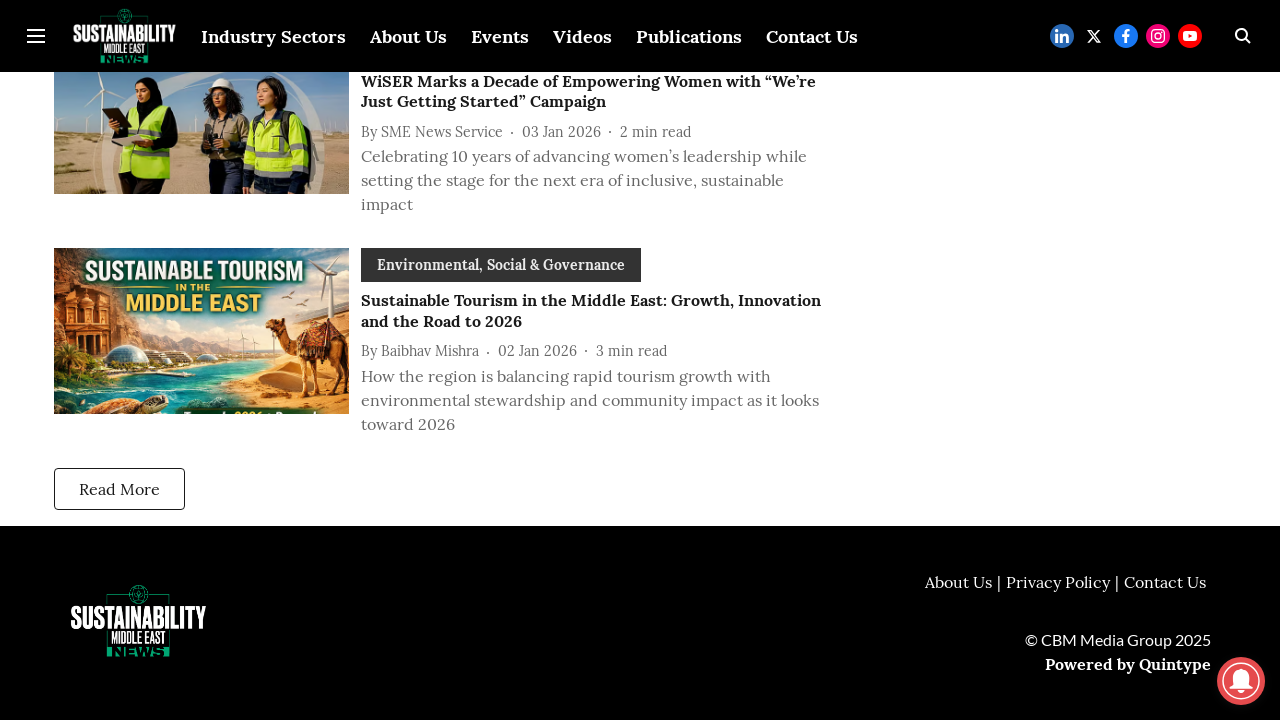

Verified news cards are visible on the page
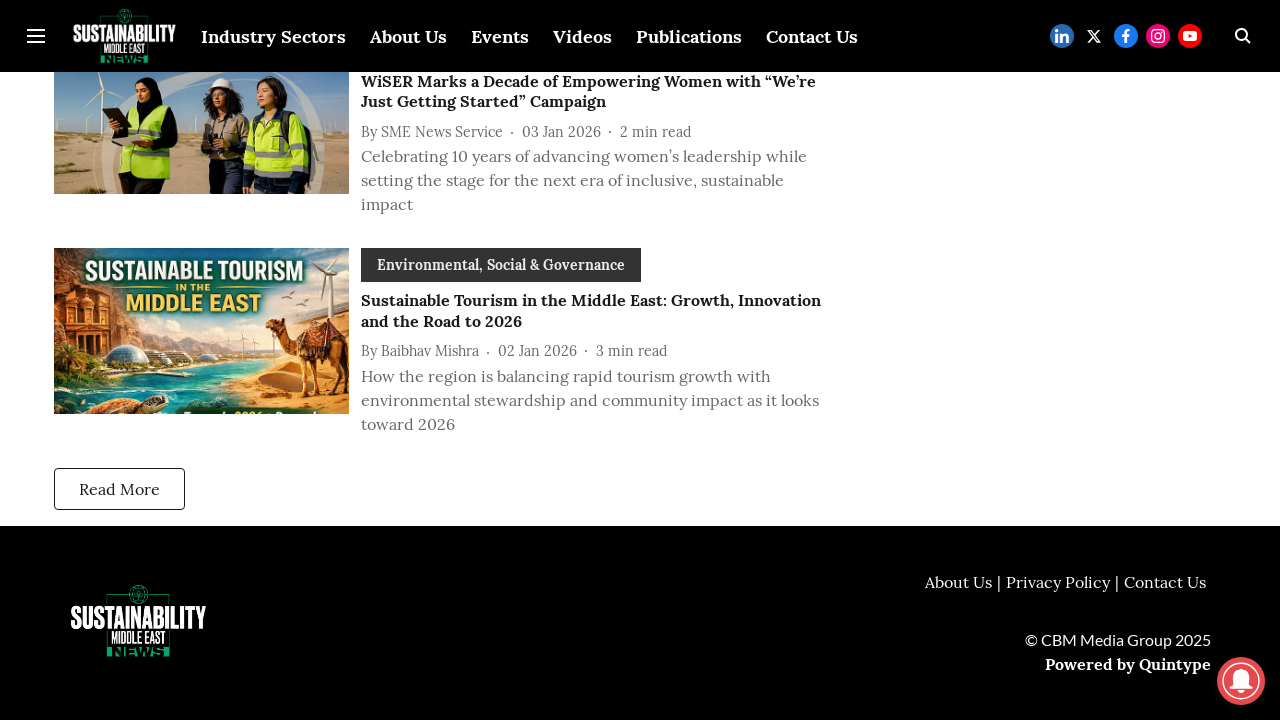

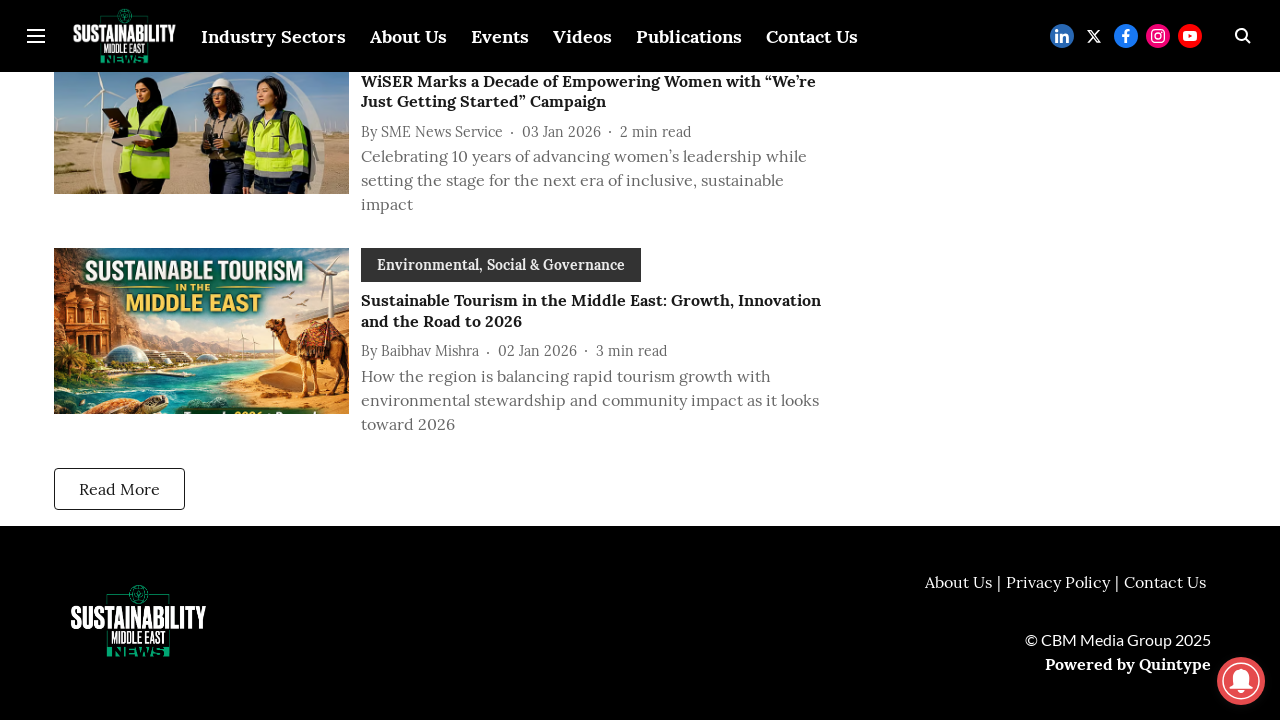